Tests completing a form with mandatory fields including name, password, email and message, then submitting it

Starting URL: https://practice-automation.com/form-fields/

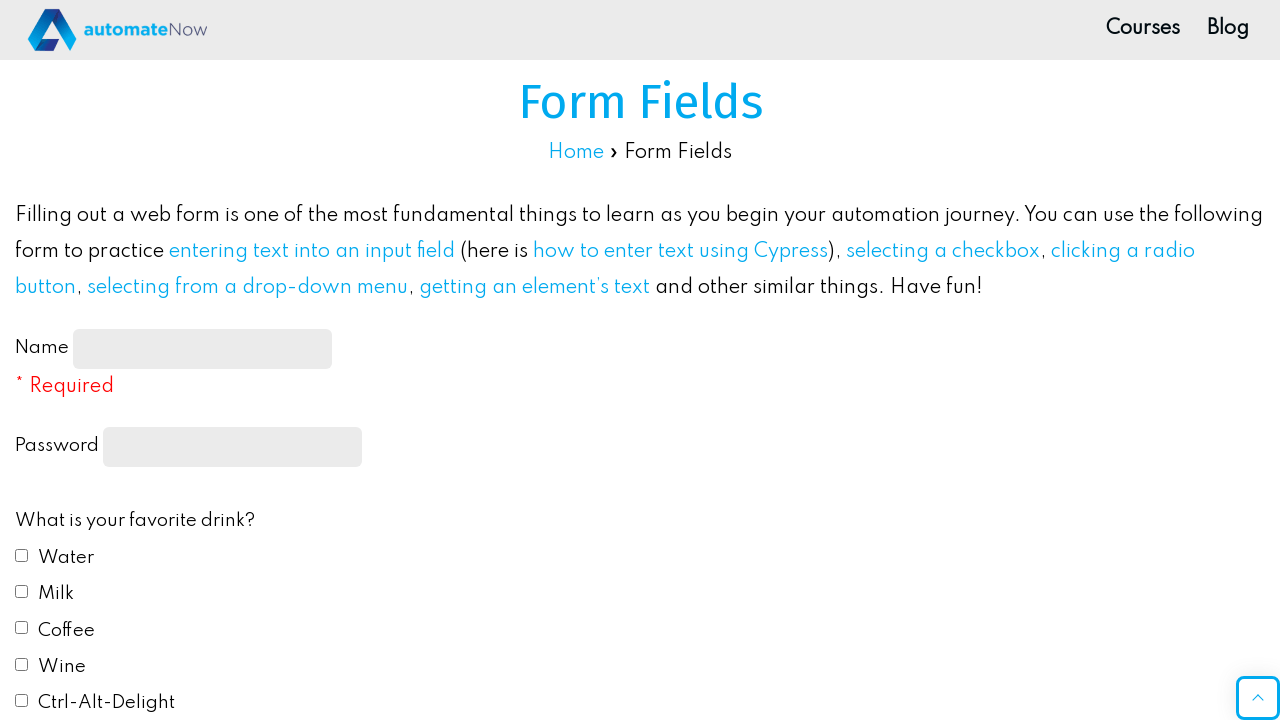

Set up dialog handler to accept confirmation alert
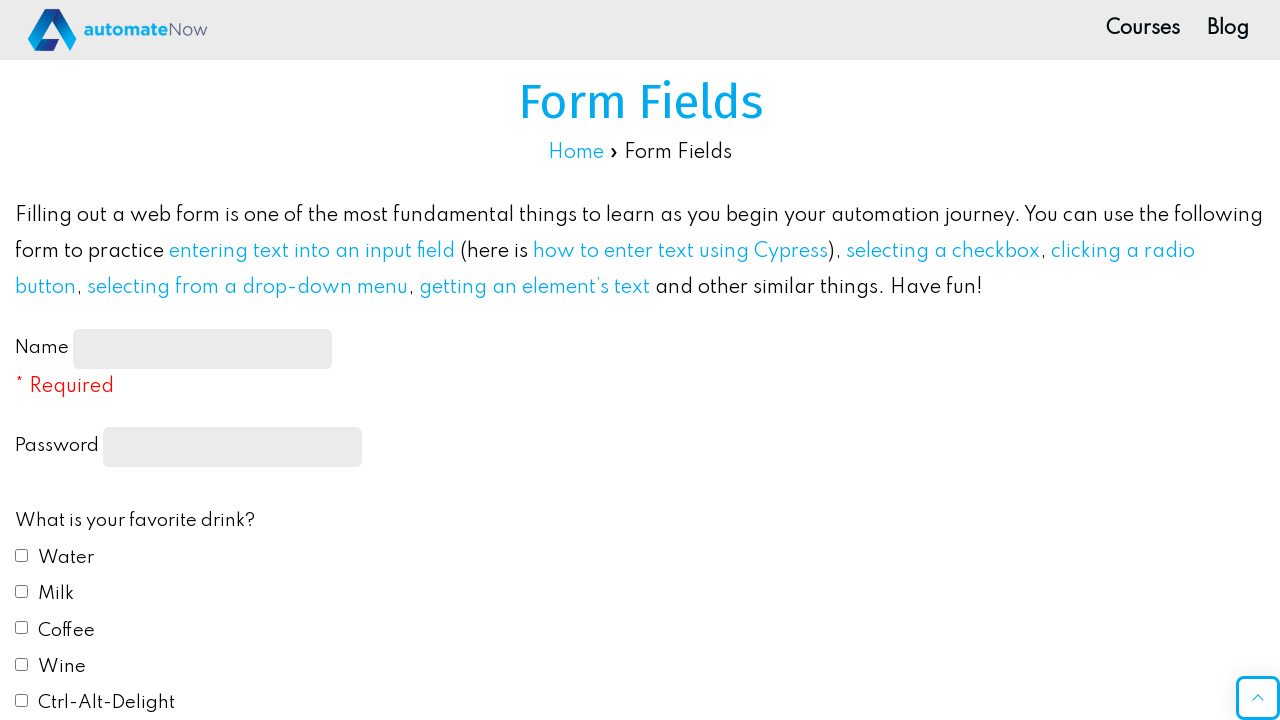

Filled name field with 'Sarah Thompson' on //*[@id="name-input"]
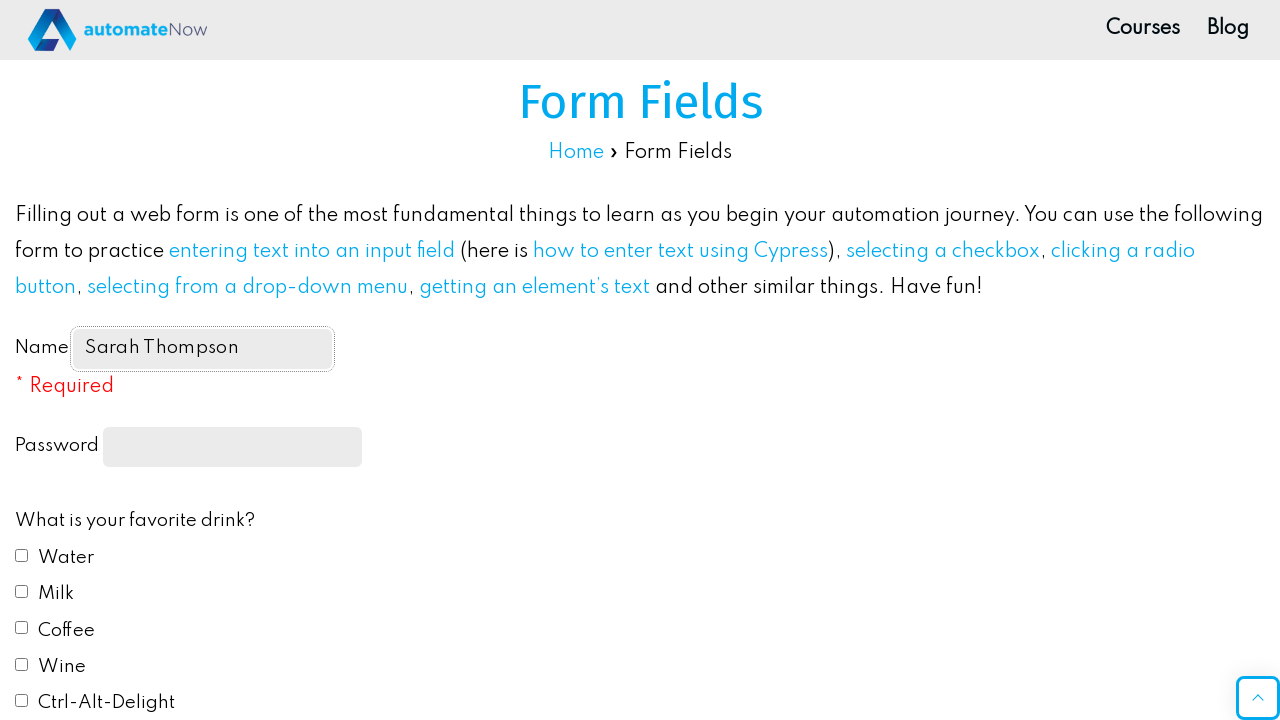

Filled password field with 'SecurePass789' on //*[@id="feedbackForm"]/label[2]/input
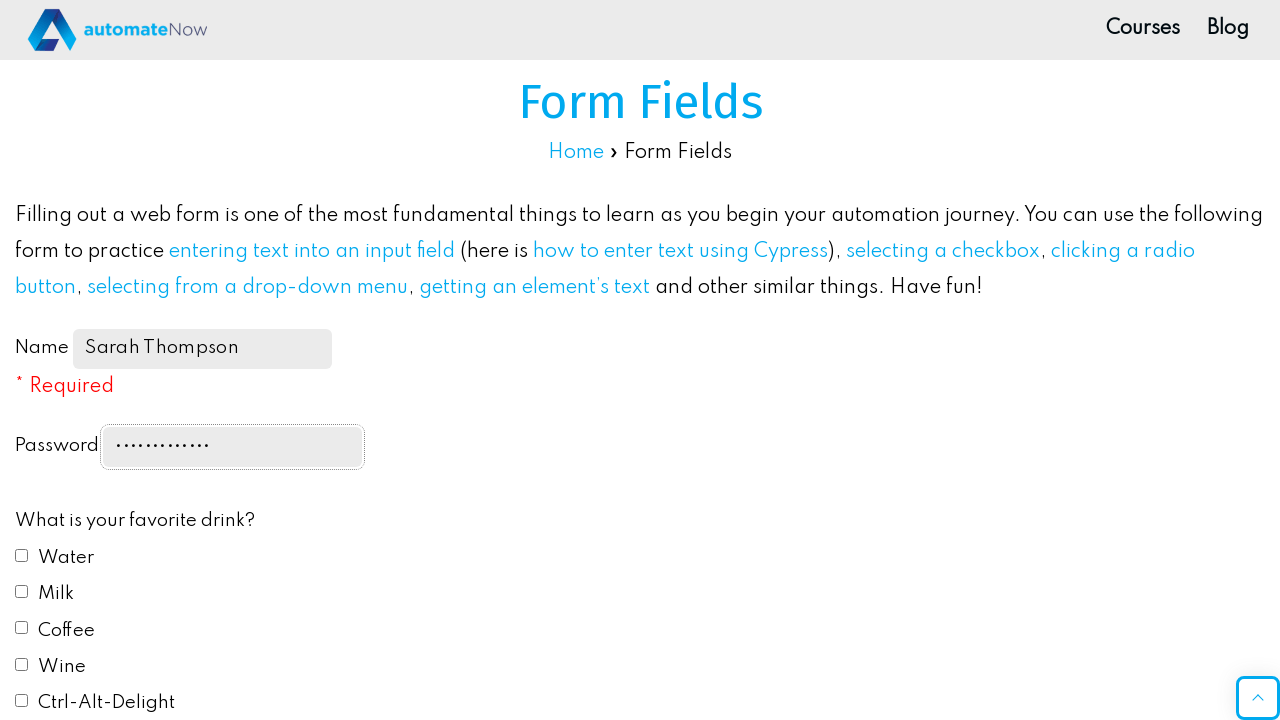

Filled email field with 'sarah.thompson@example.com' on //*[@id="email"]
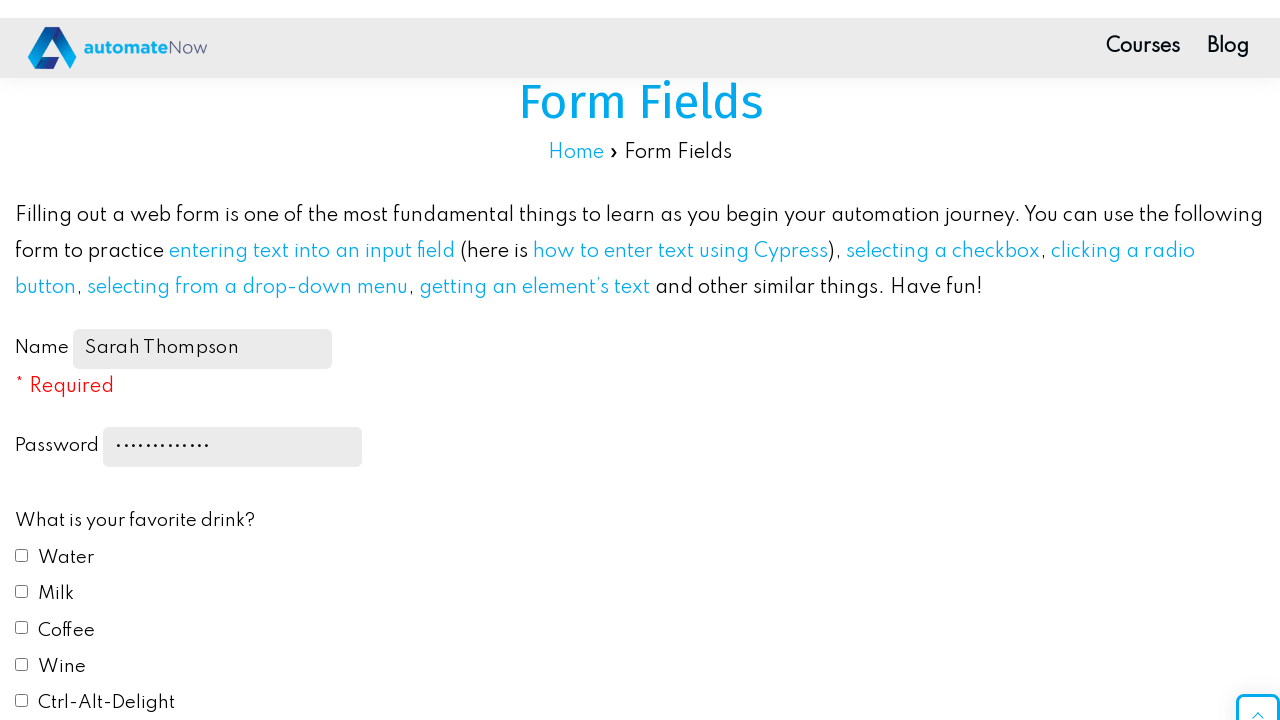

Filled message field with test message on //*[@id="message"]
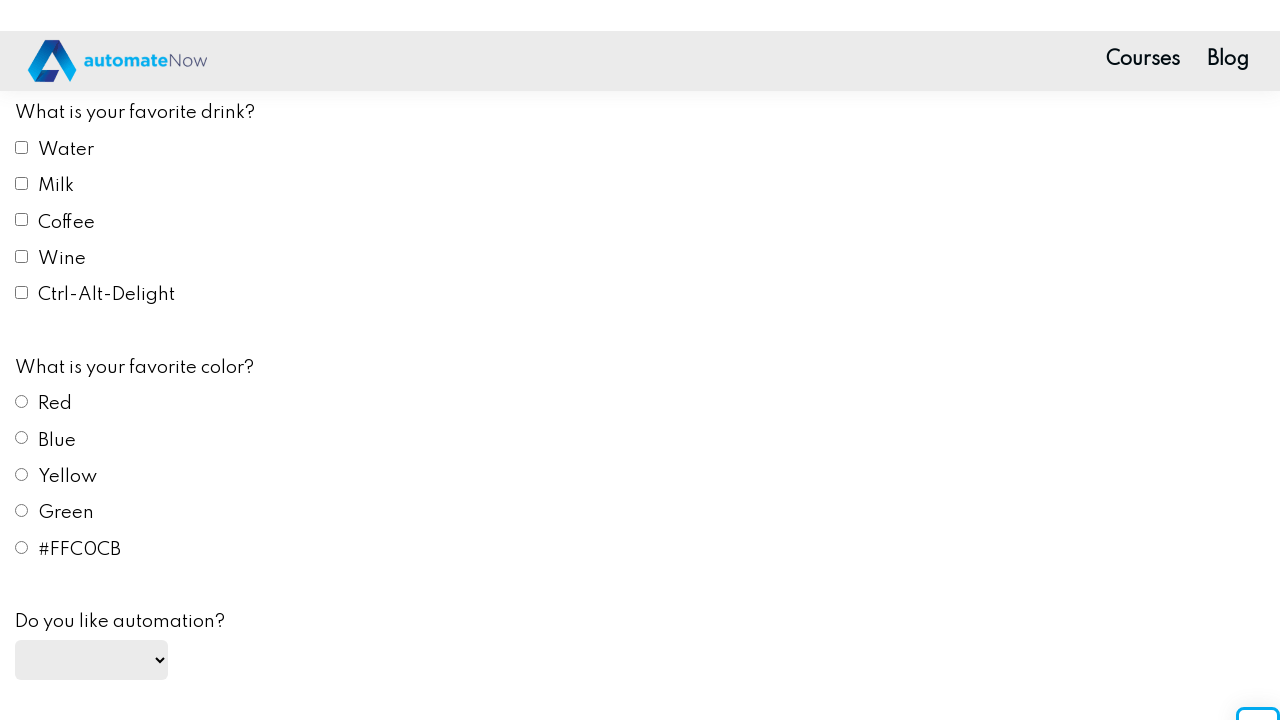

Clicked submit button to submit form at (108, 288) on xpath=//*[@id="submit-btn"]
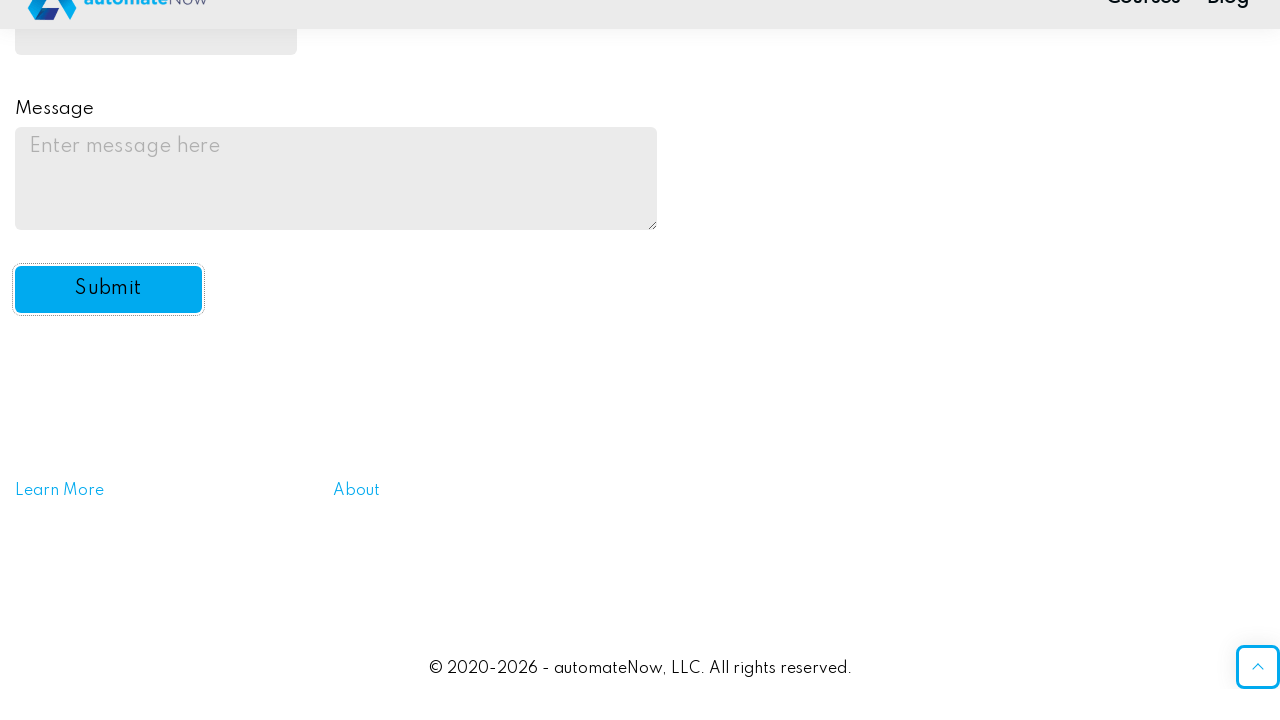

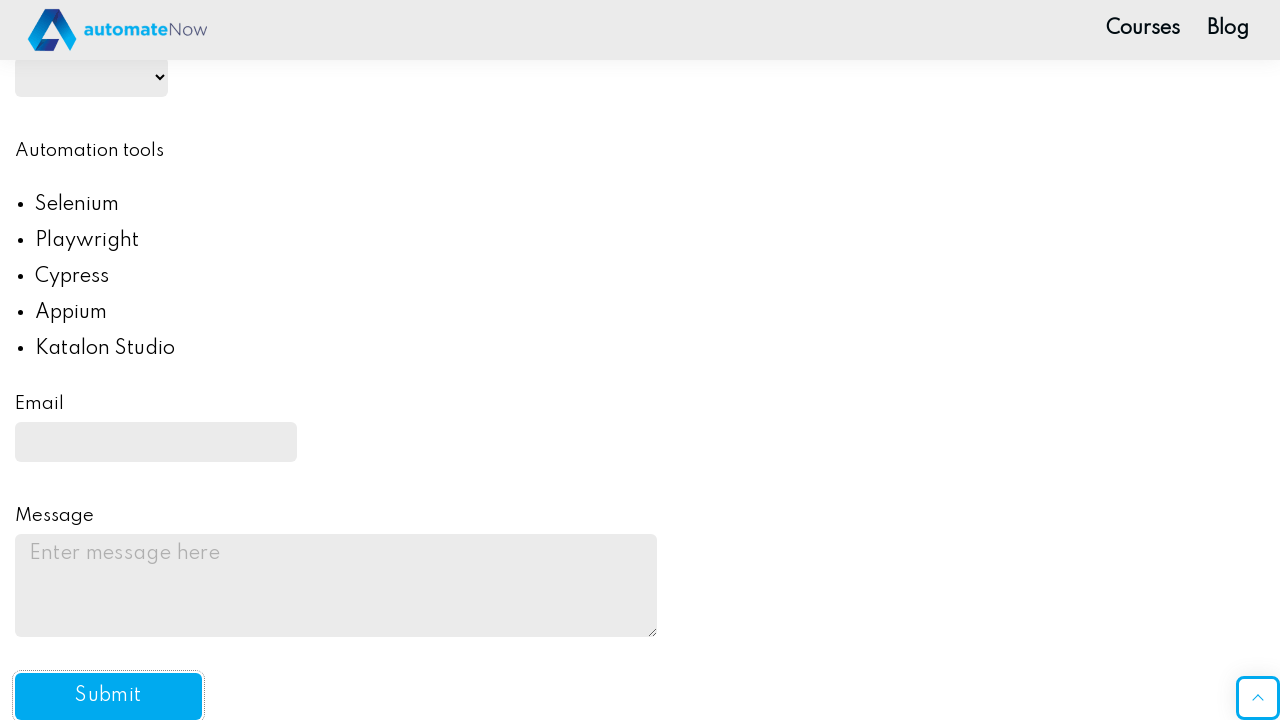